Tests marking all todo items as completed using the toggle all checkbox

Starting URL: https://demo.playwright.dev/todomvc

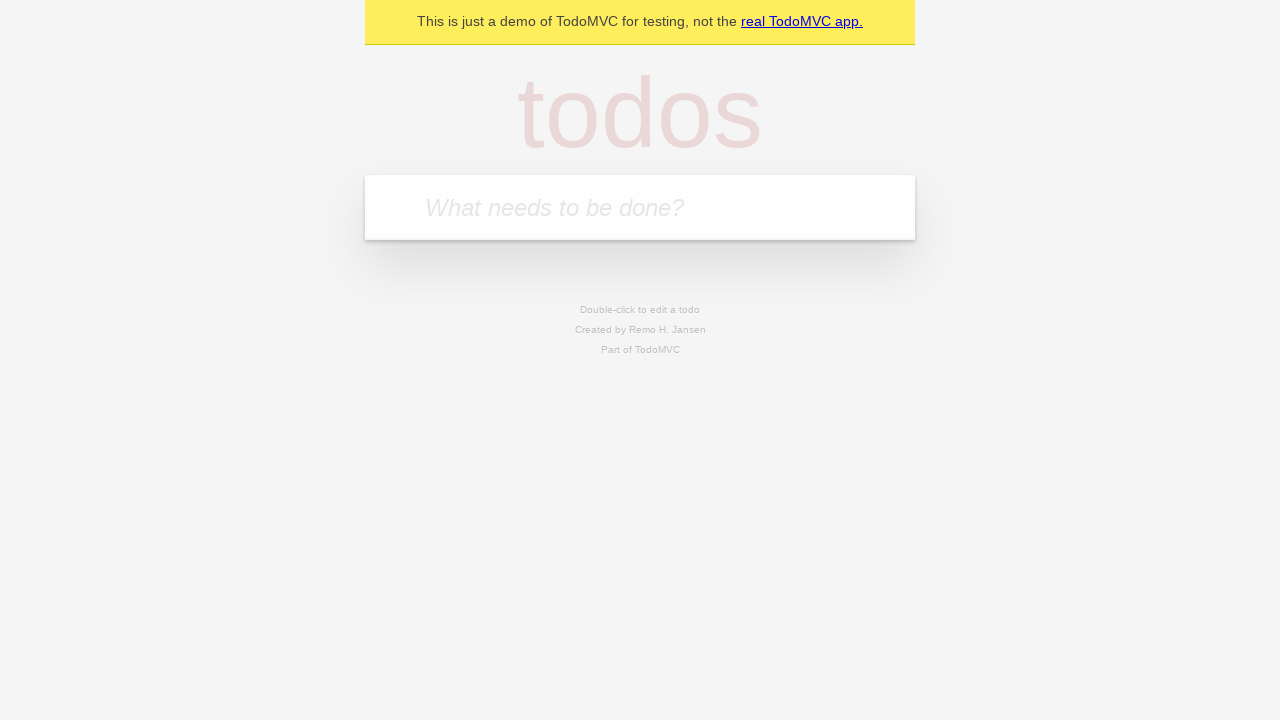

Filled todo input with 'buy some cheese' on internal:attr=[placeholder="What needs to be done?"i]
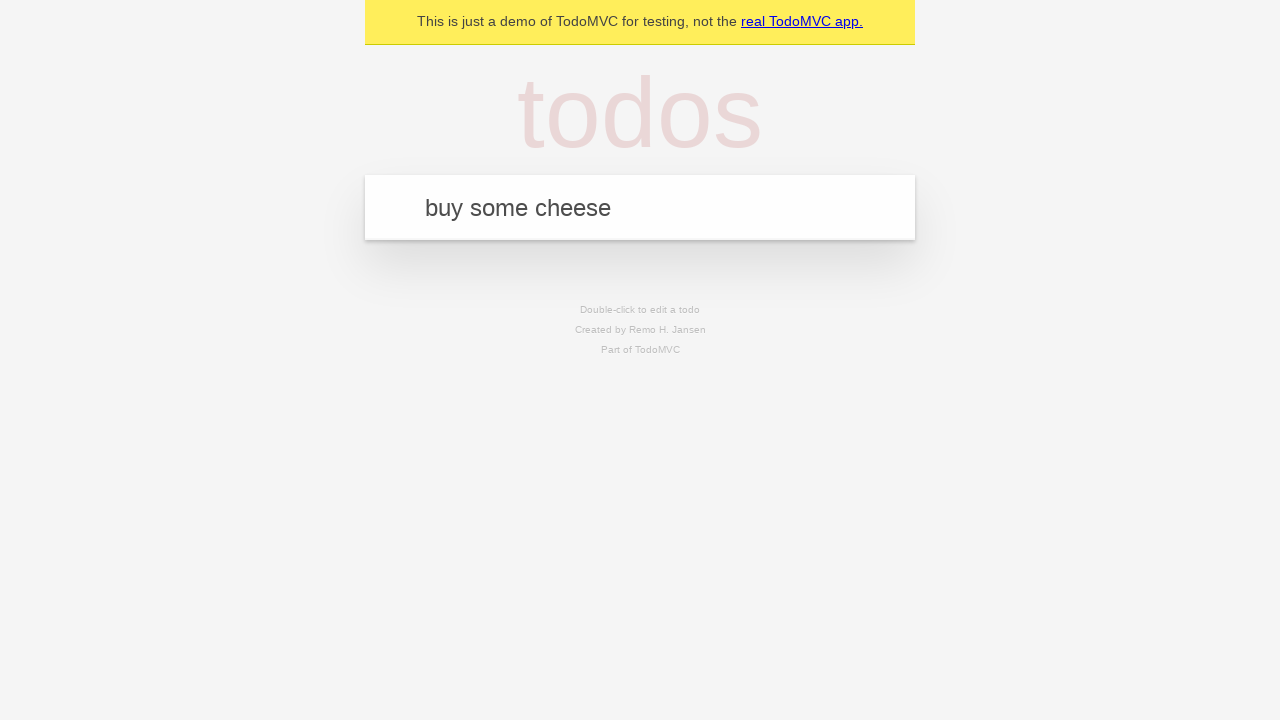

Pressed Enter to add first todo item on internal:attr=[placeholder="What needs to be done?"i]
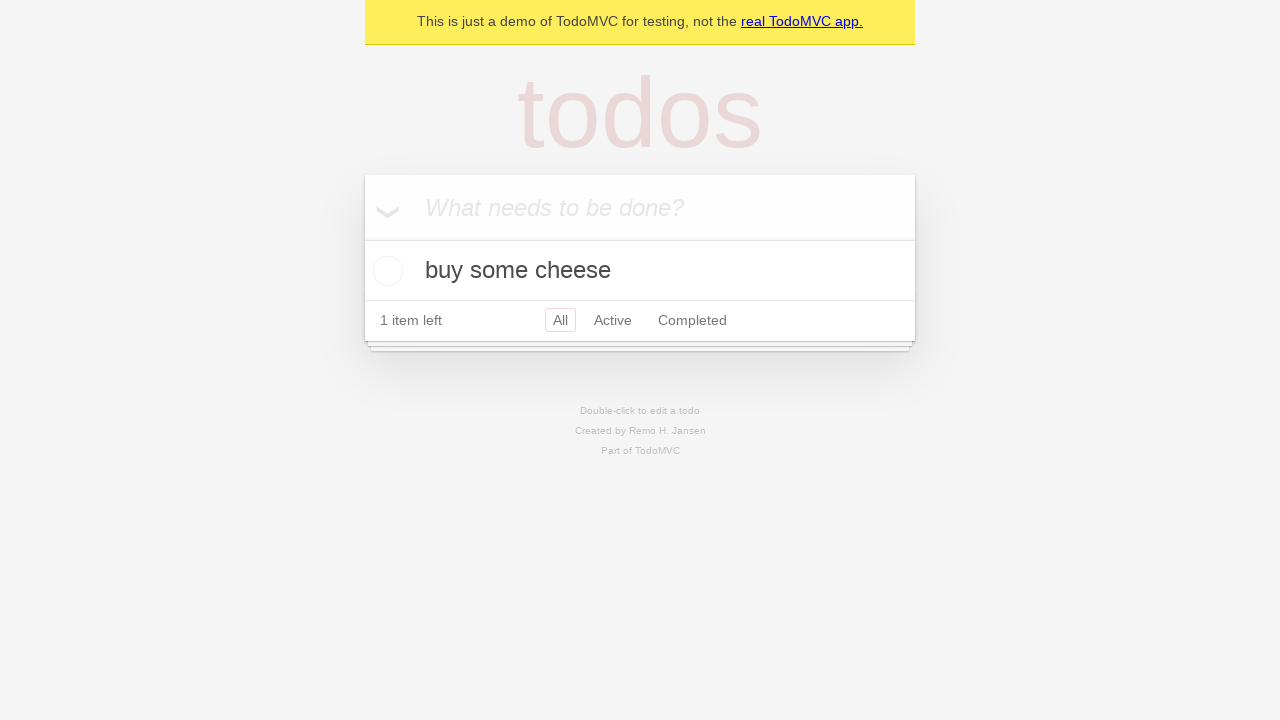

Filled todo input with 'feed the cat' on internal:attr=[placeholder="What needs to be done?"i]
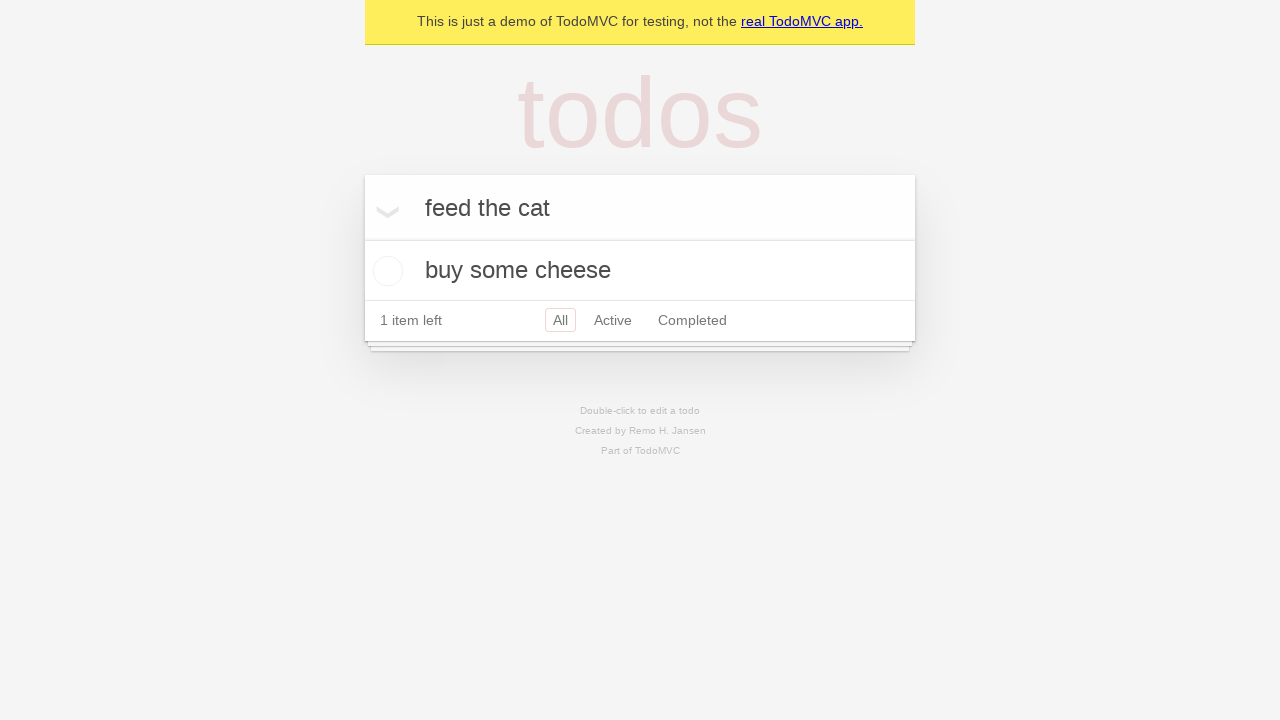

Pressed Enter to add second todo item on internal:attr=[placeholder="What needs to be done?"i]
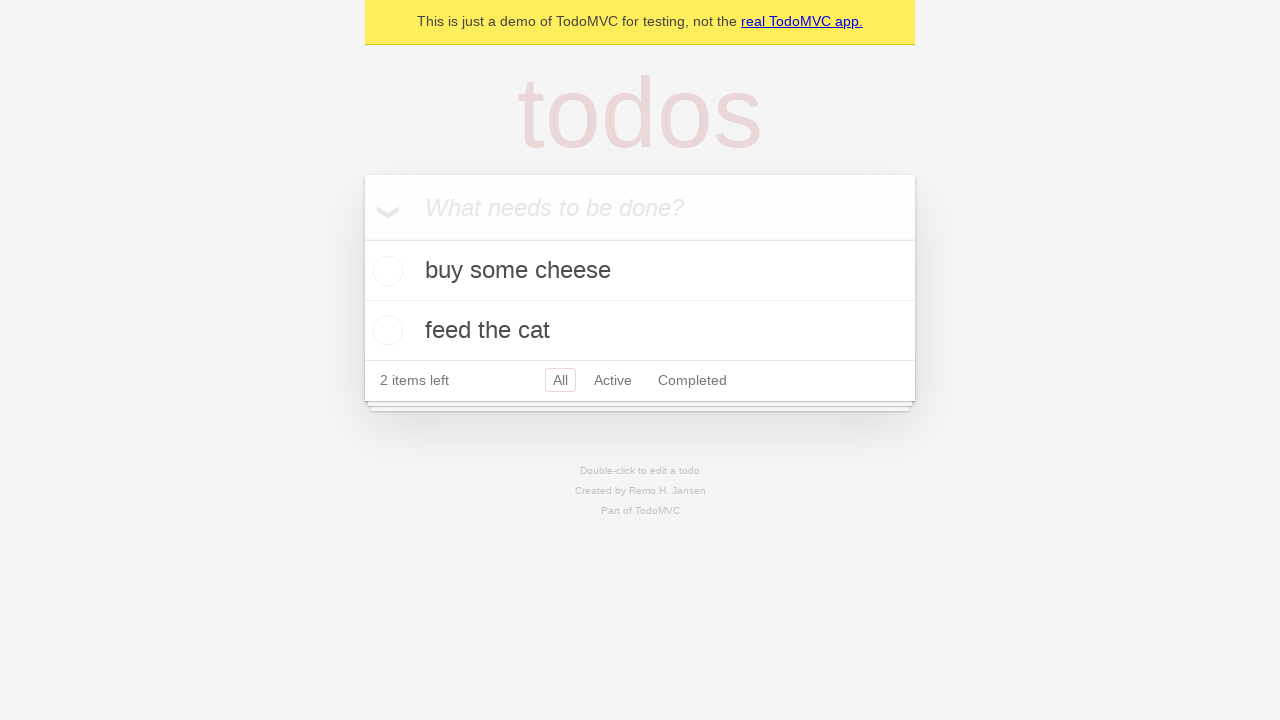

Filled todo input with 'book a doctors appointment' on internal:attr=[placeholder="What needs to be done?"i]
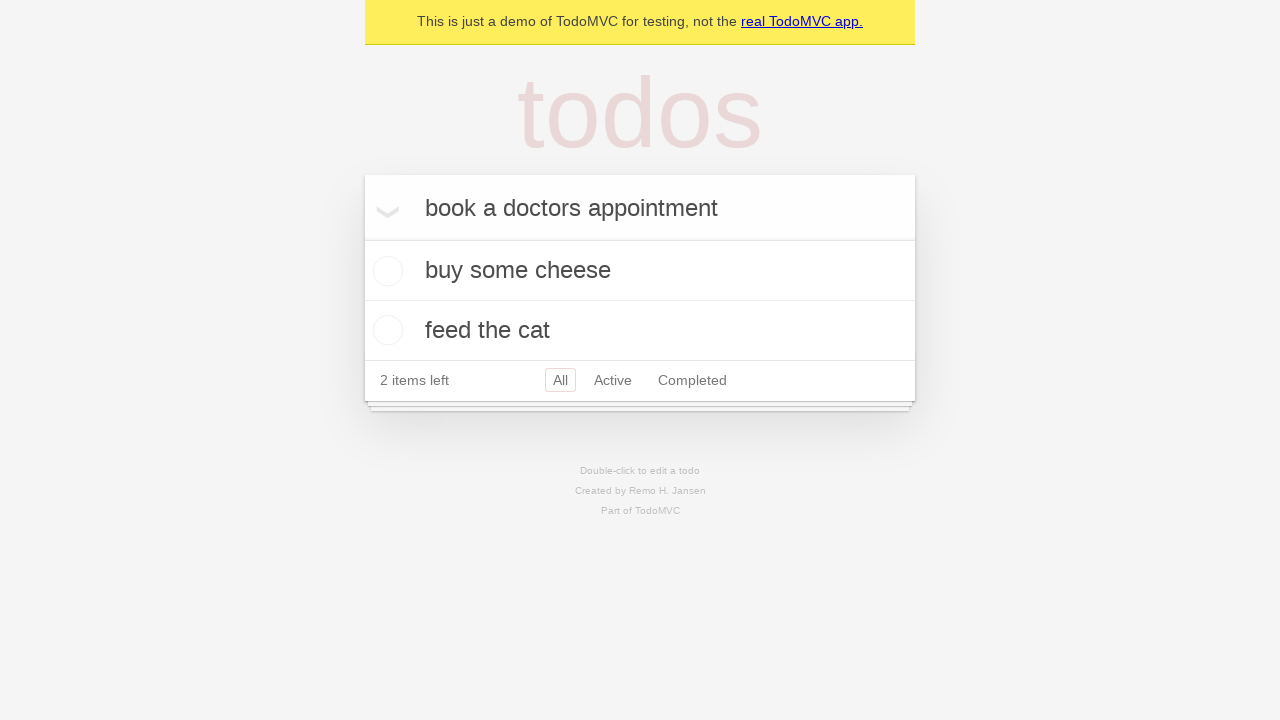

Pressed Enter to add third todo item on internal:attr=[placeholder="What needs to be done?"i]
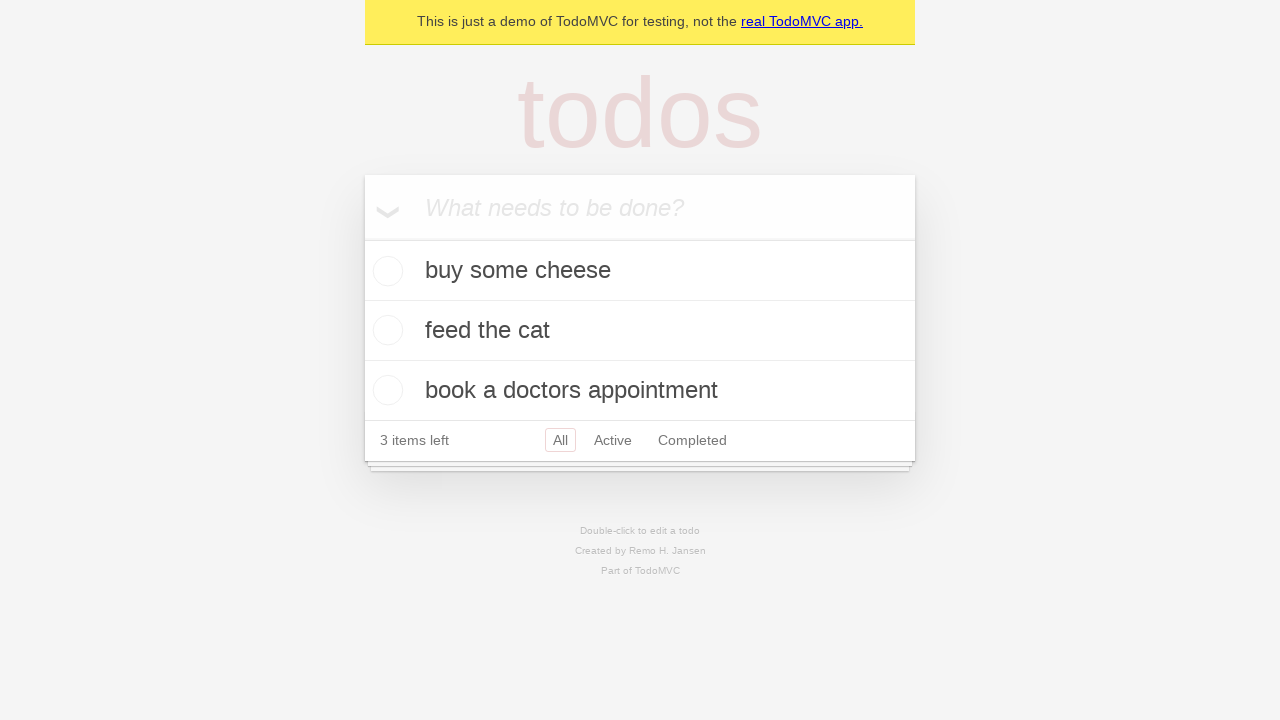

Waited for all 3 todo items to be created in localStorage
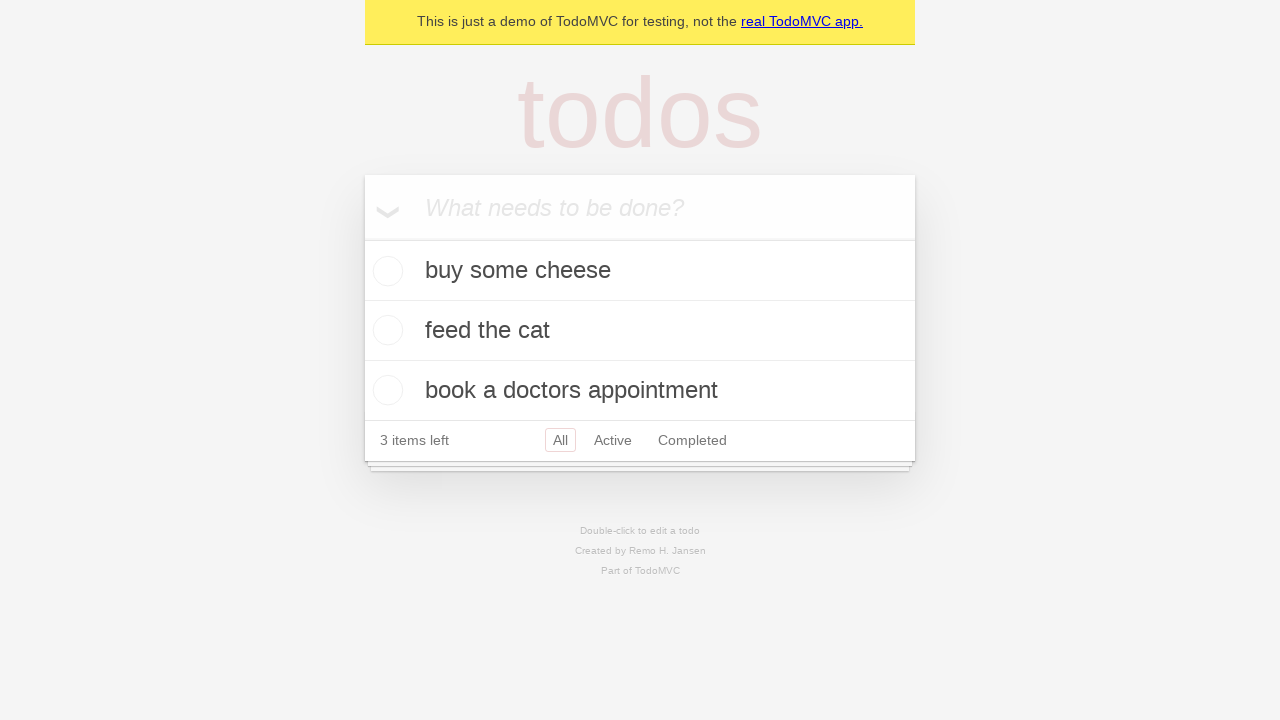

Clicked 'Mark all as complete' checkbox at (362, 238) on internal:label="Mark all as complete"i
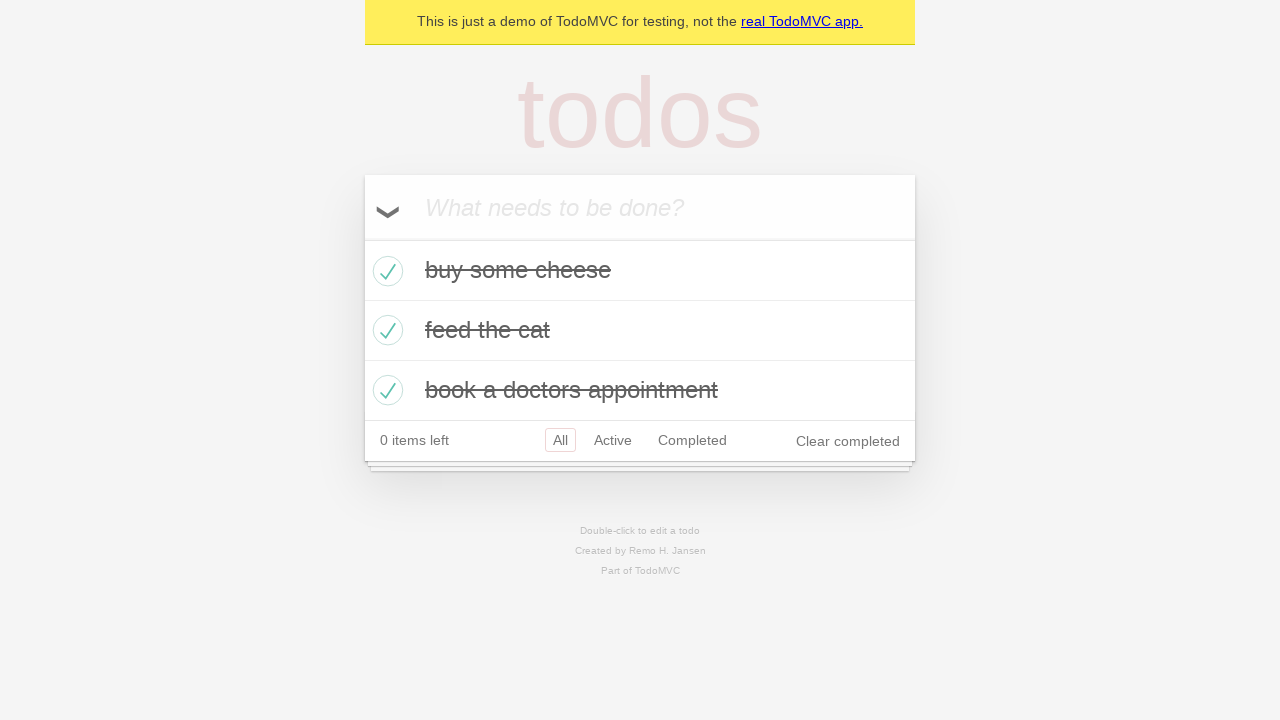

Verified all 3 todo items are marked as completed
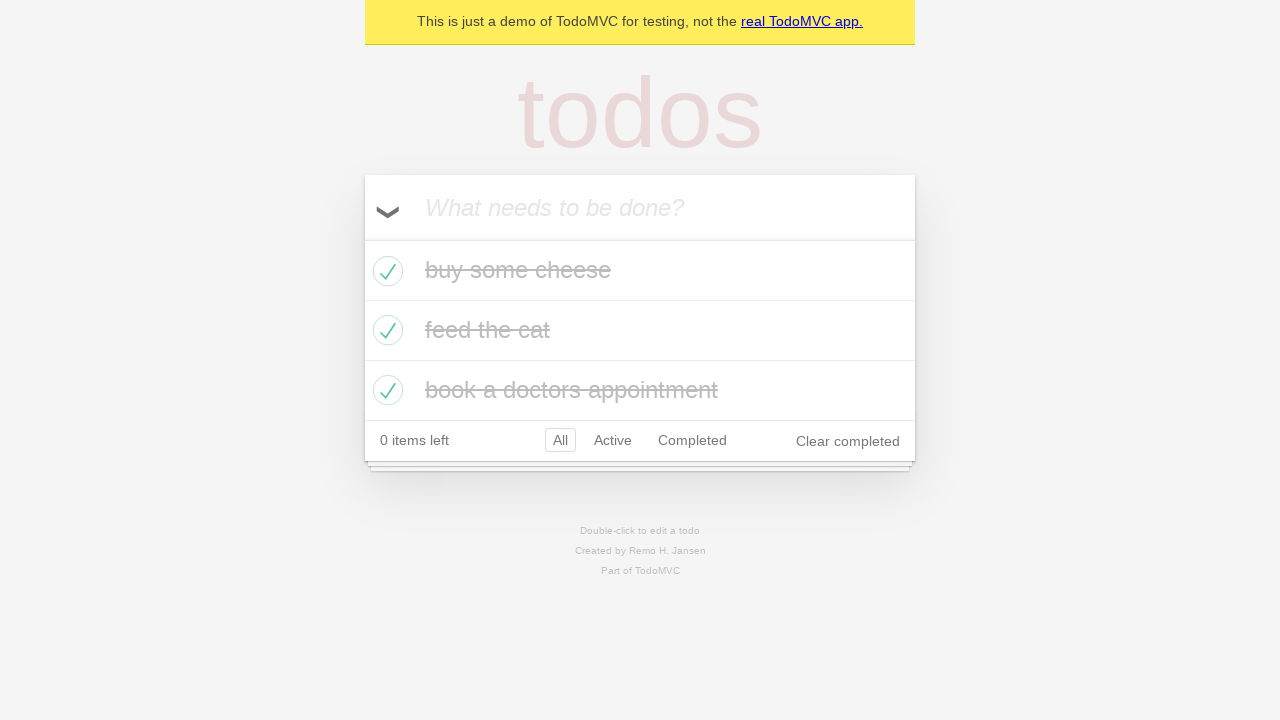

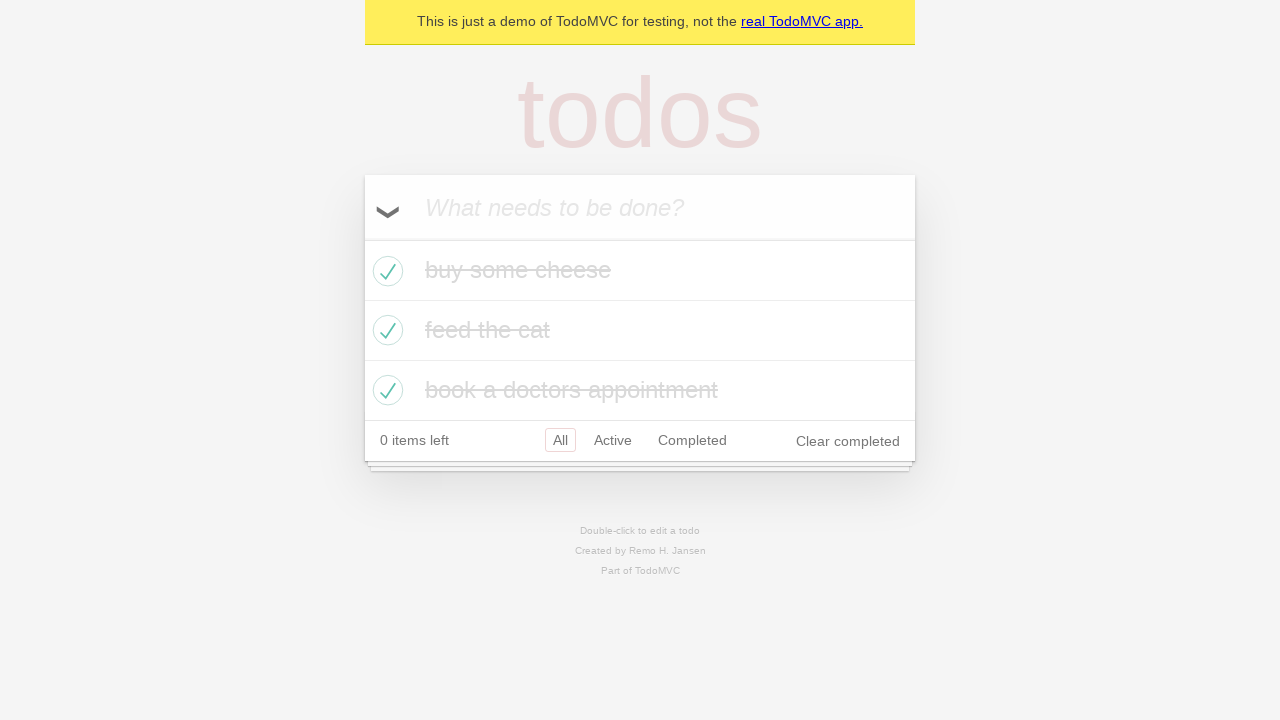